Navigates to the Playtech People website homepage

Starting URL: https://www.playtechpeople.com

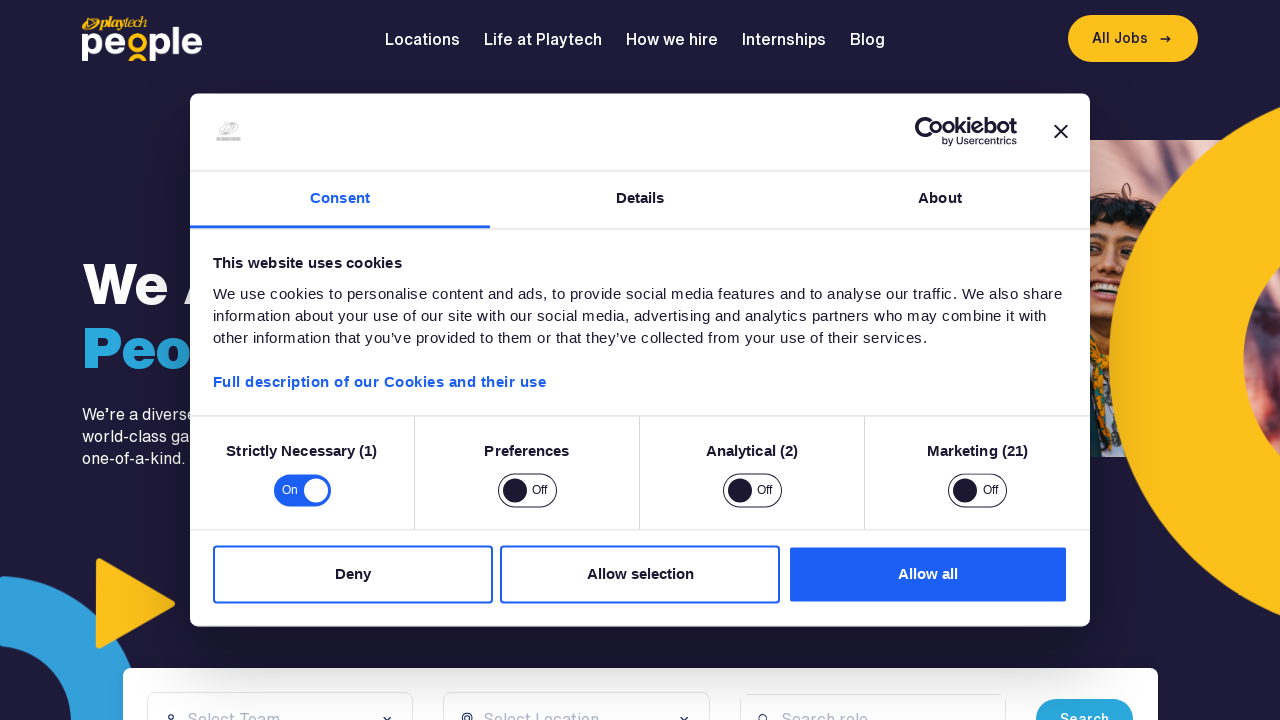

Waited for Playtech People homepage to load (domcontentloaded)
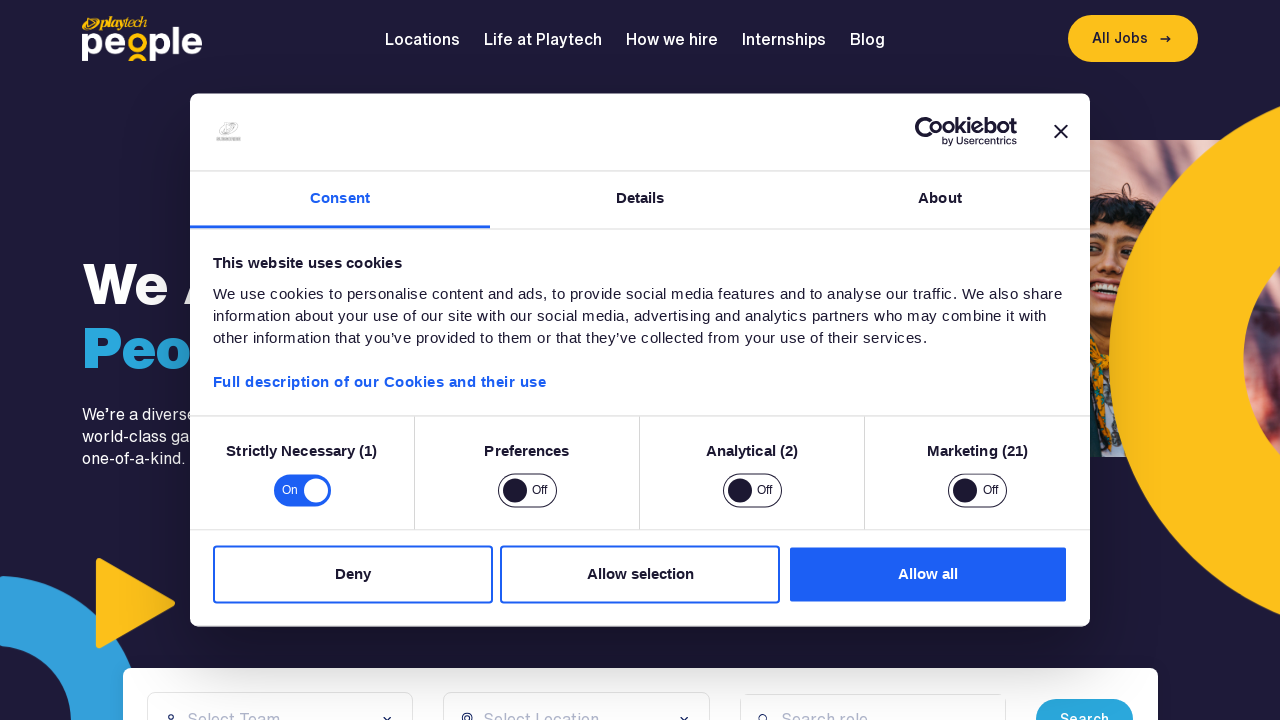

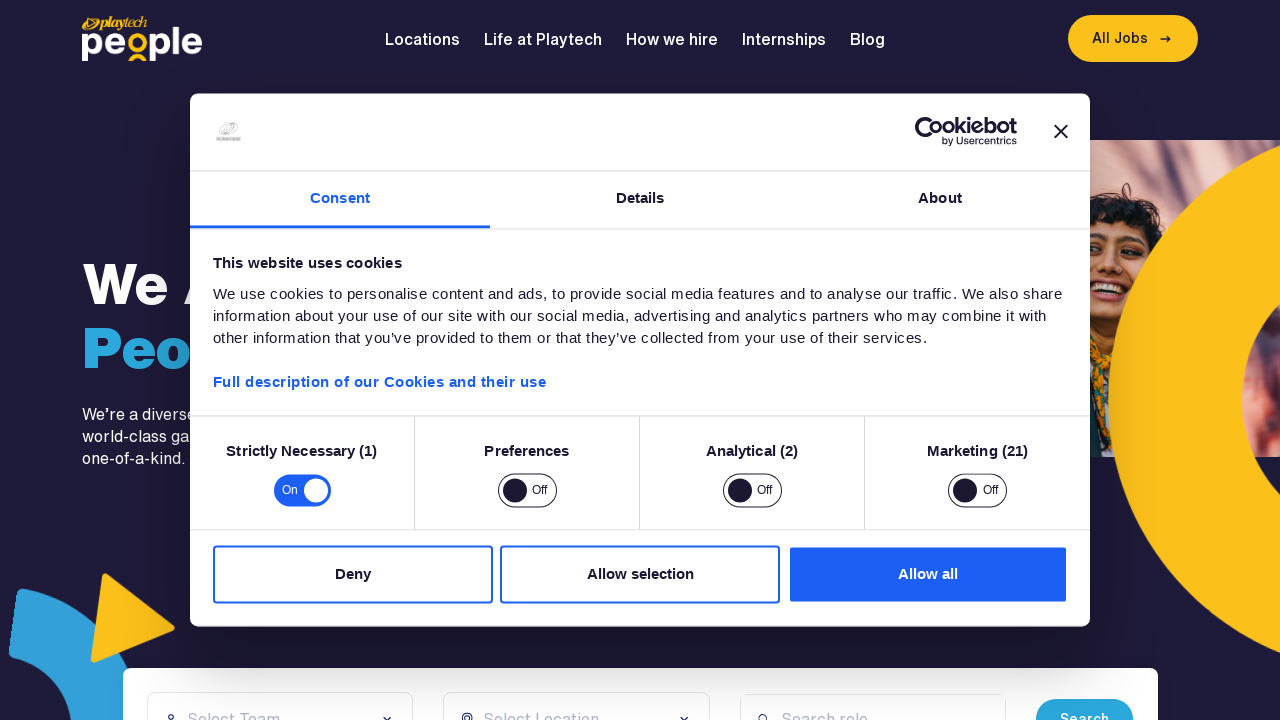